Tests the TodoMVC application by adding multiple todo items through the input field, filling in text and pressing Enter for each item.

Starting URL: https://demo.playwright.dev/todomvc

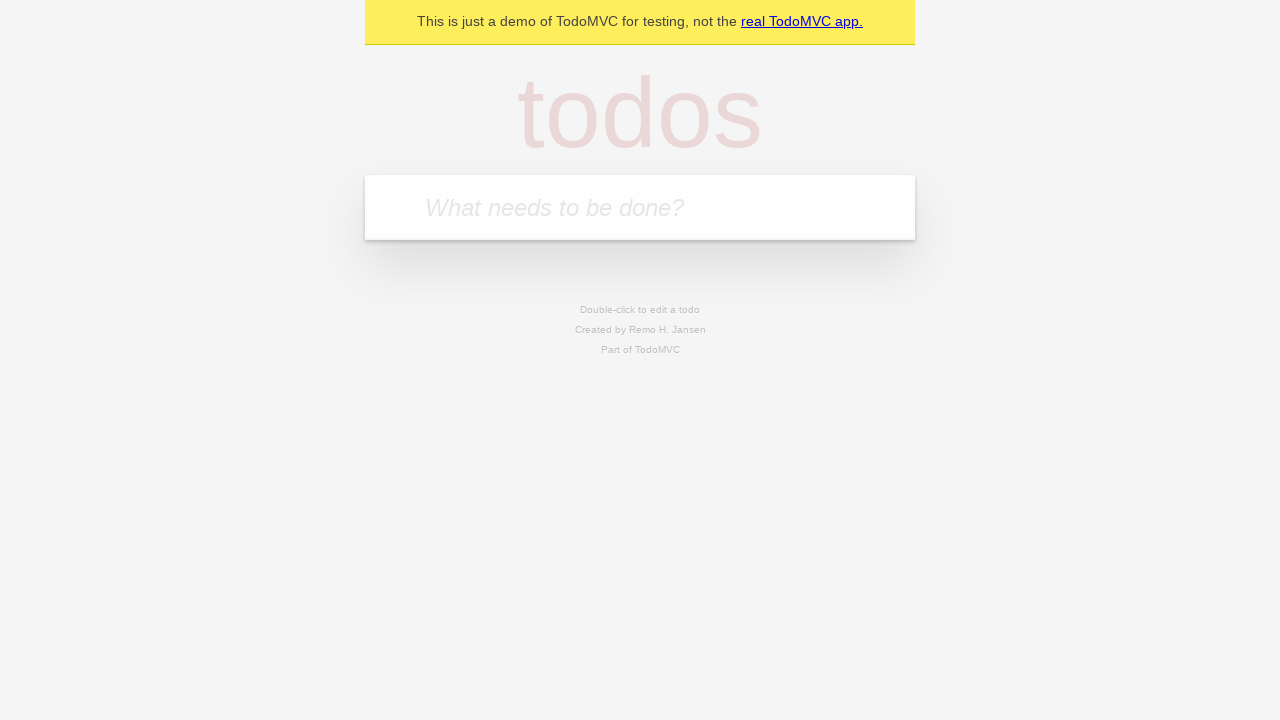

Located the new todo input field
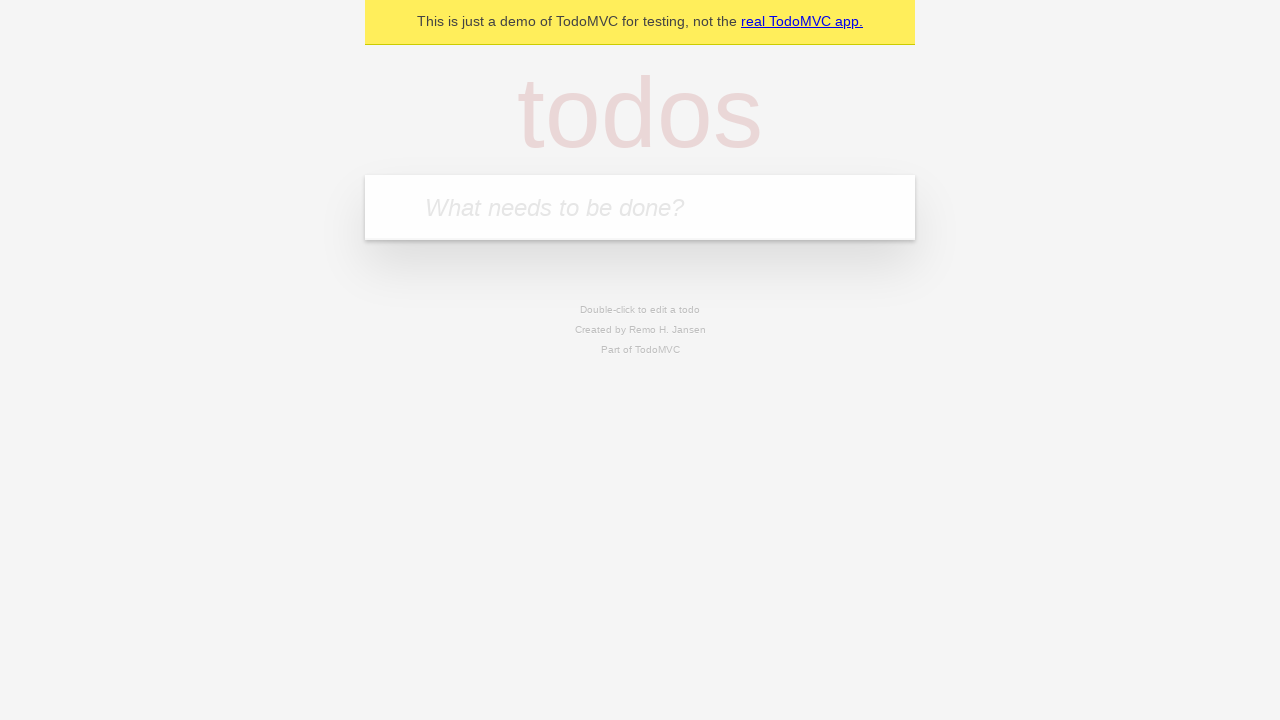

Filled todo input field with 'buy some cheese' on internal:attr=[placeholder="What needs to be done?"i]
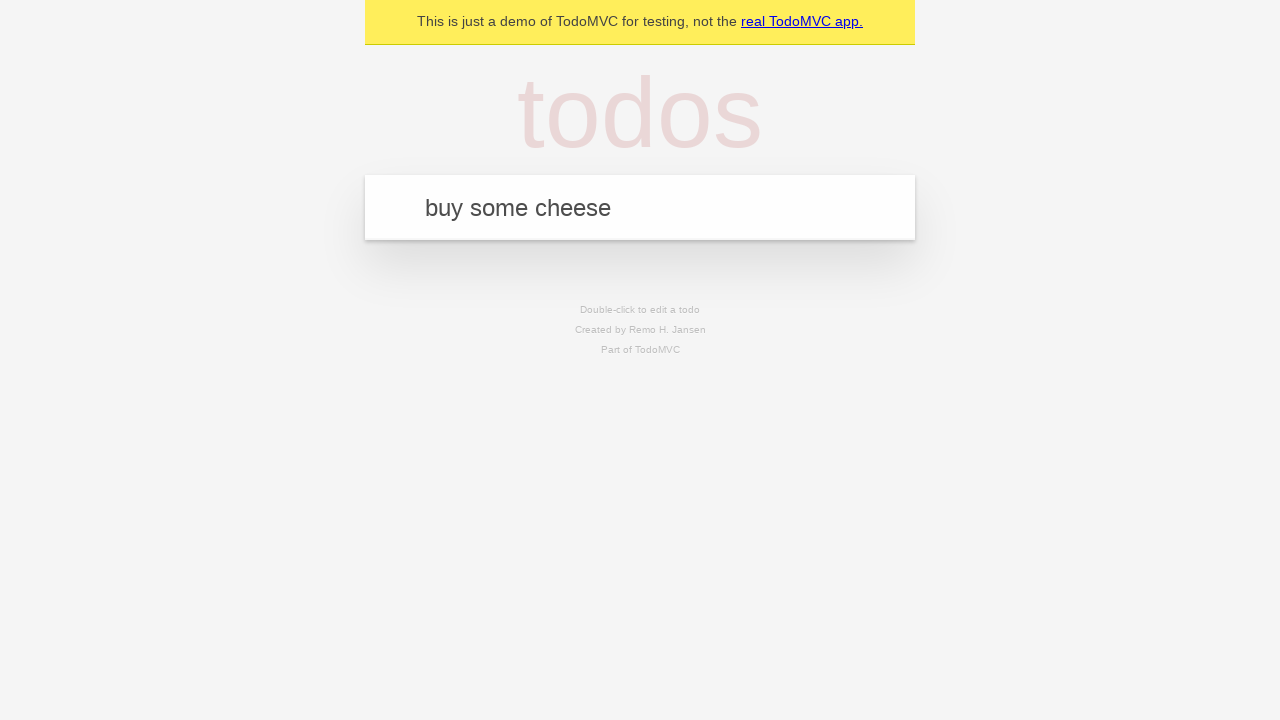

Pressed Enter to add todo item 'buy some cheese' on internal:attr=[placeholder="What needs to be done?"i]
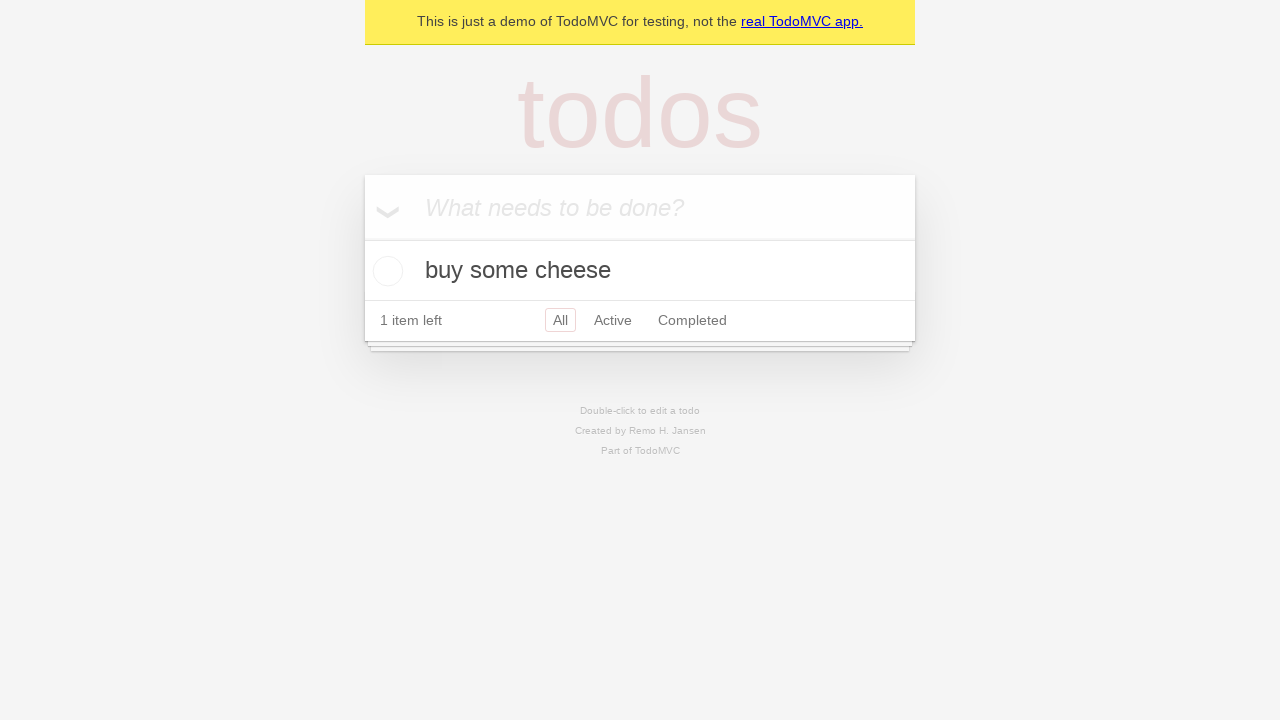

Filled todo input field with 'feed the cat' on internal:attr=[placeholder="What needs to be done?"i]
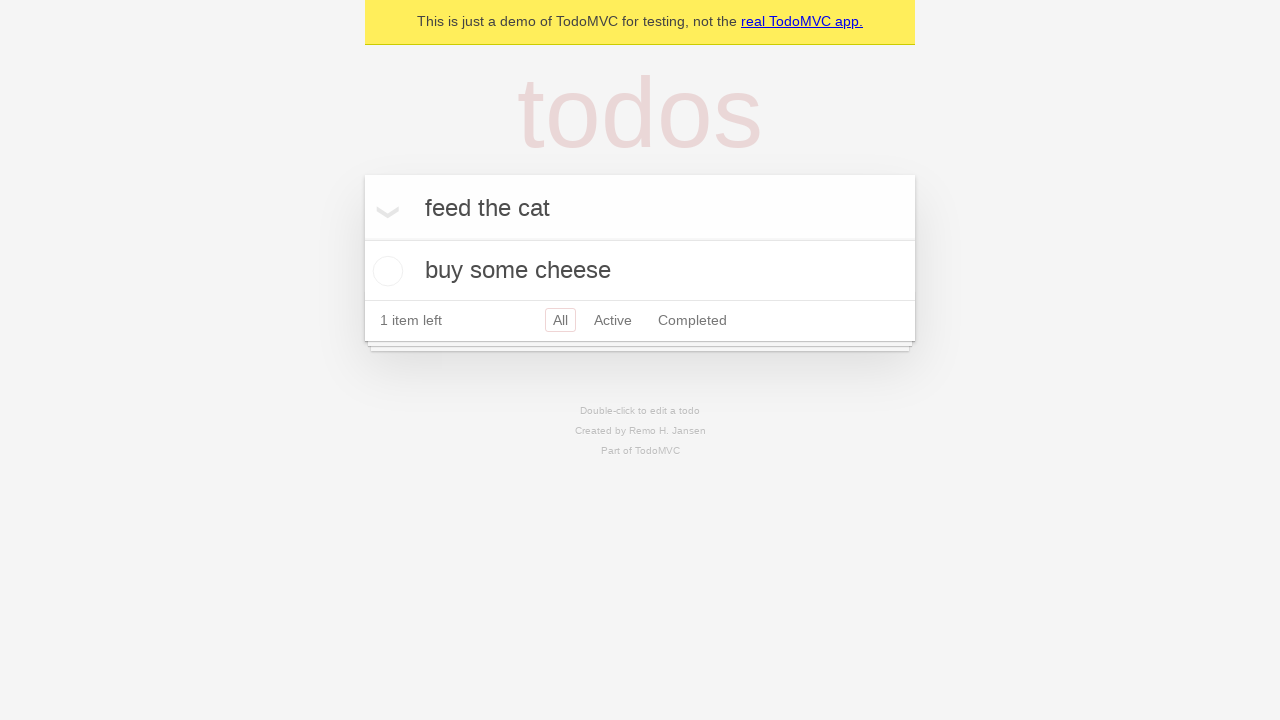

Pressed Enter to add todo item 'feed the cat' on internal:attr=[placeholder="What needs to be done?"i]
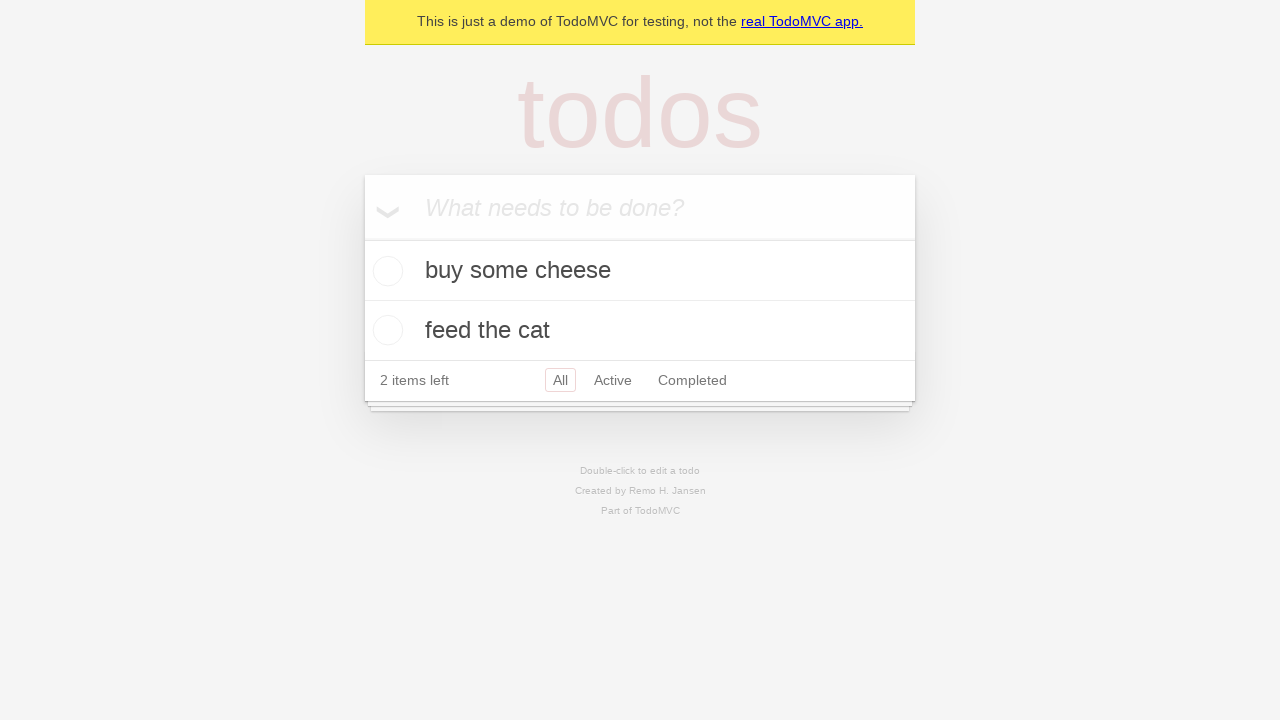

Filled todo input field with 'book a doctors appointment' on internal:attr=[placeholder="What needs to be done?"i]
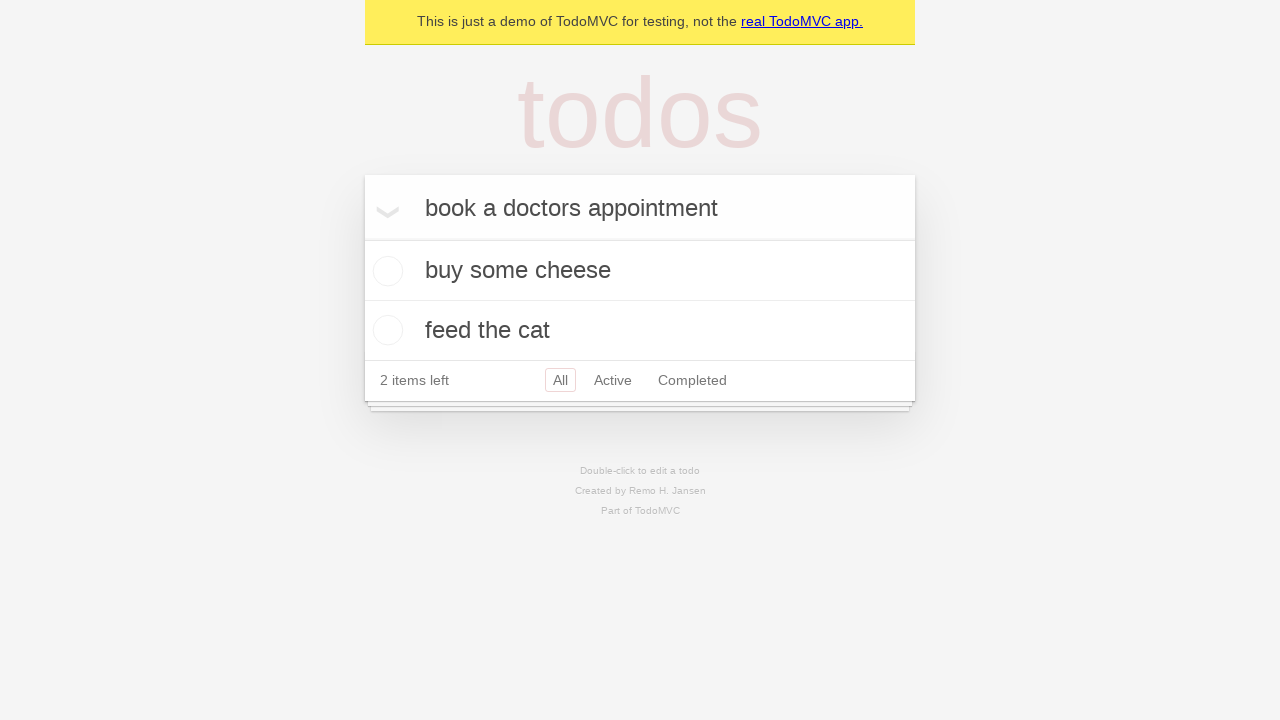

Pressed Enter to add todo item 'book a doctors appointment' on internal:attr=[placeholder="What needs to be done?"i]
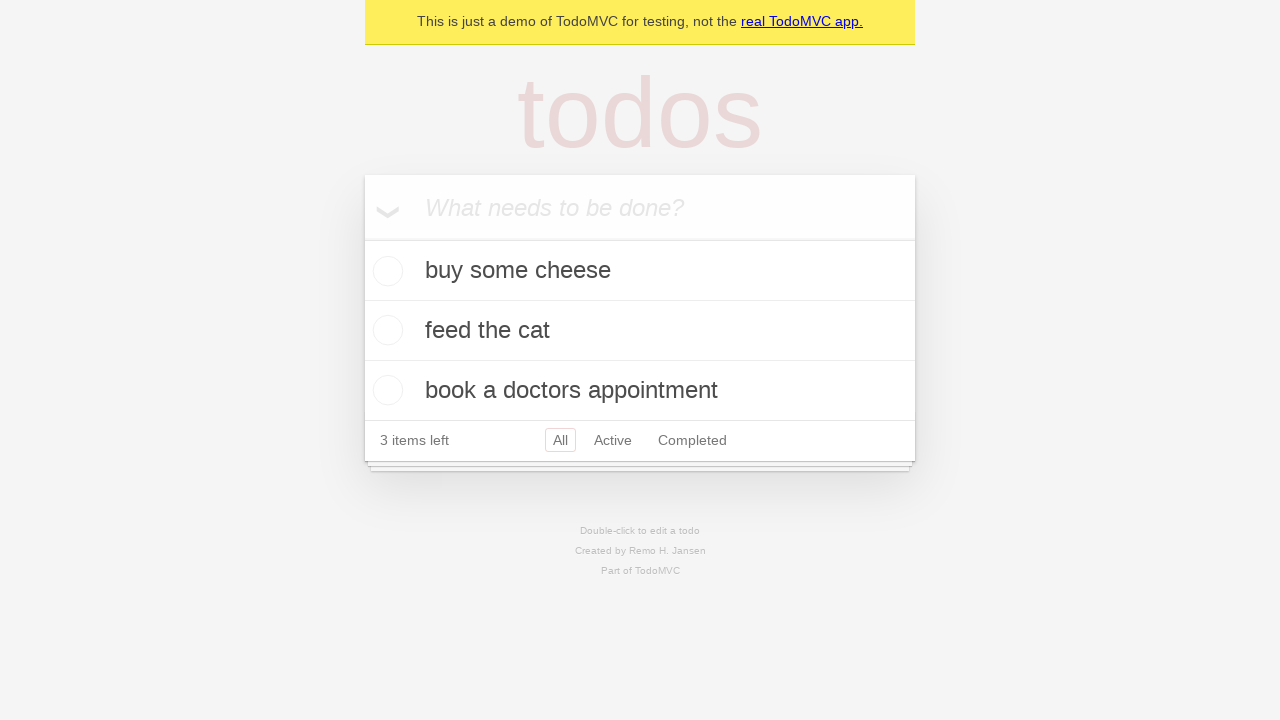

All three todo items loaded in the list
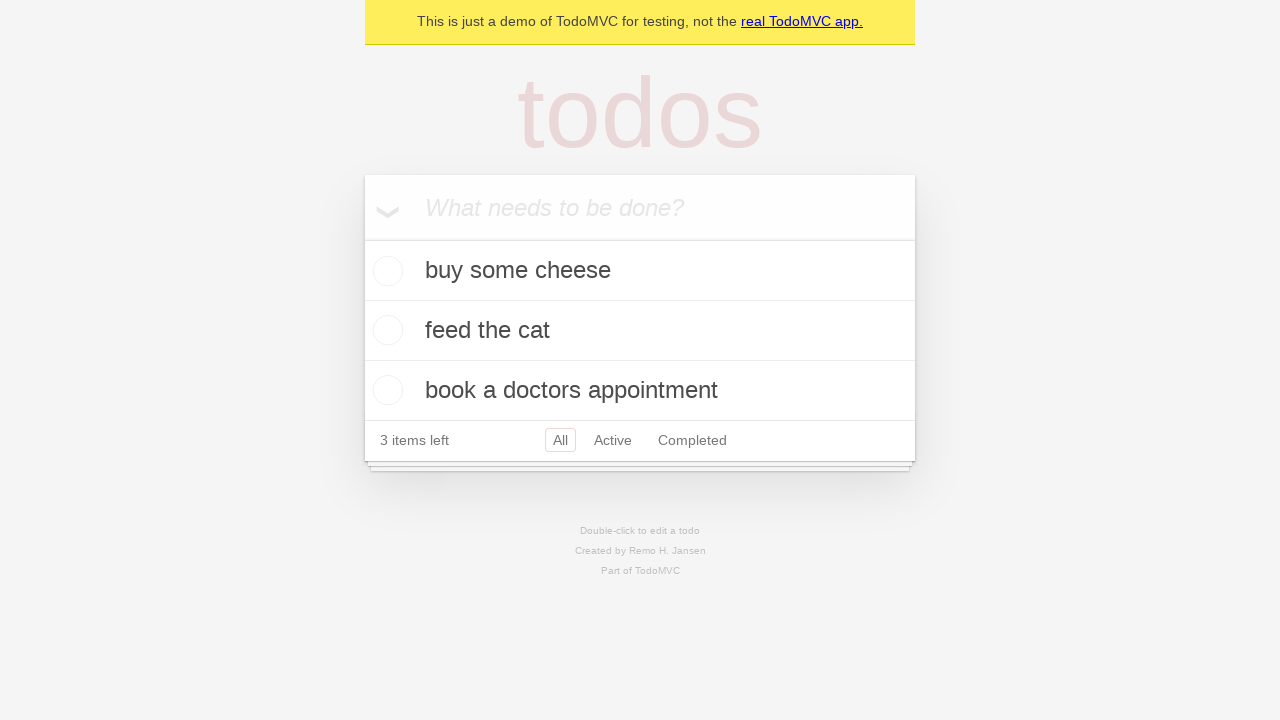

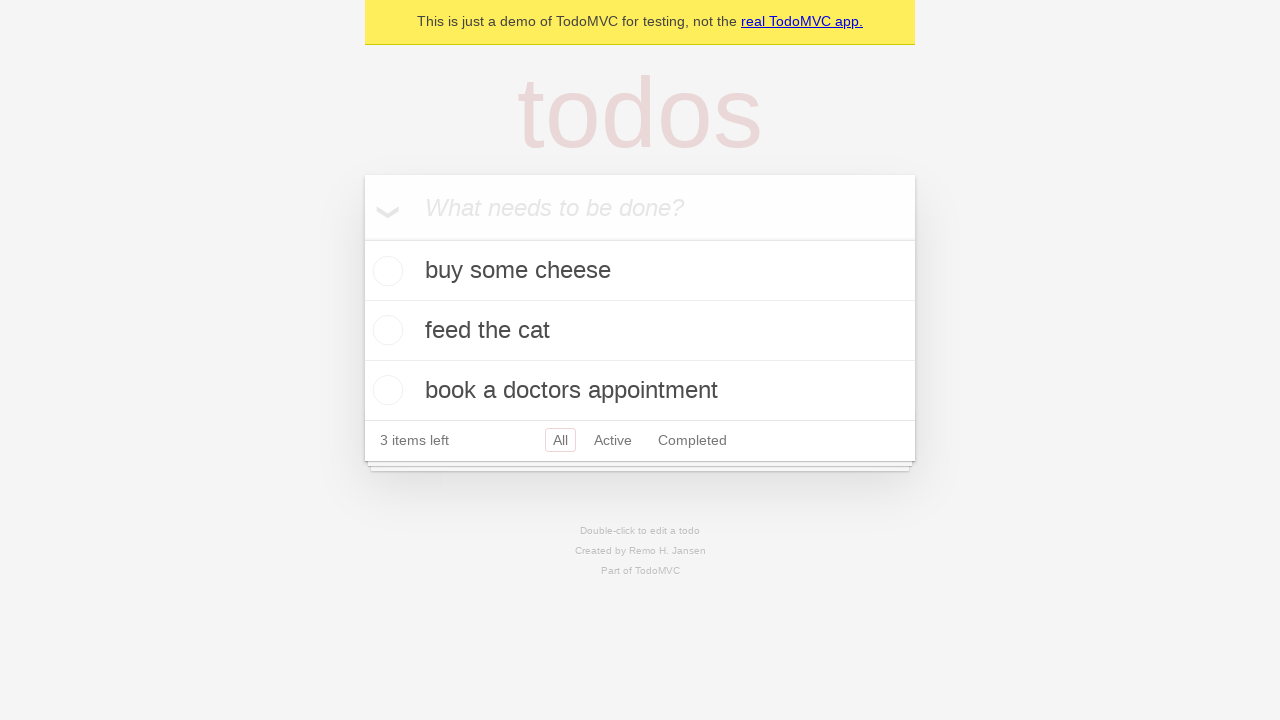